Tests that in Browse Languages menu under submenu M, the last programming language in the table is MySQL

Starting URL: http://www.99-bottles-of-beer.net/

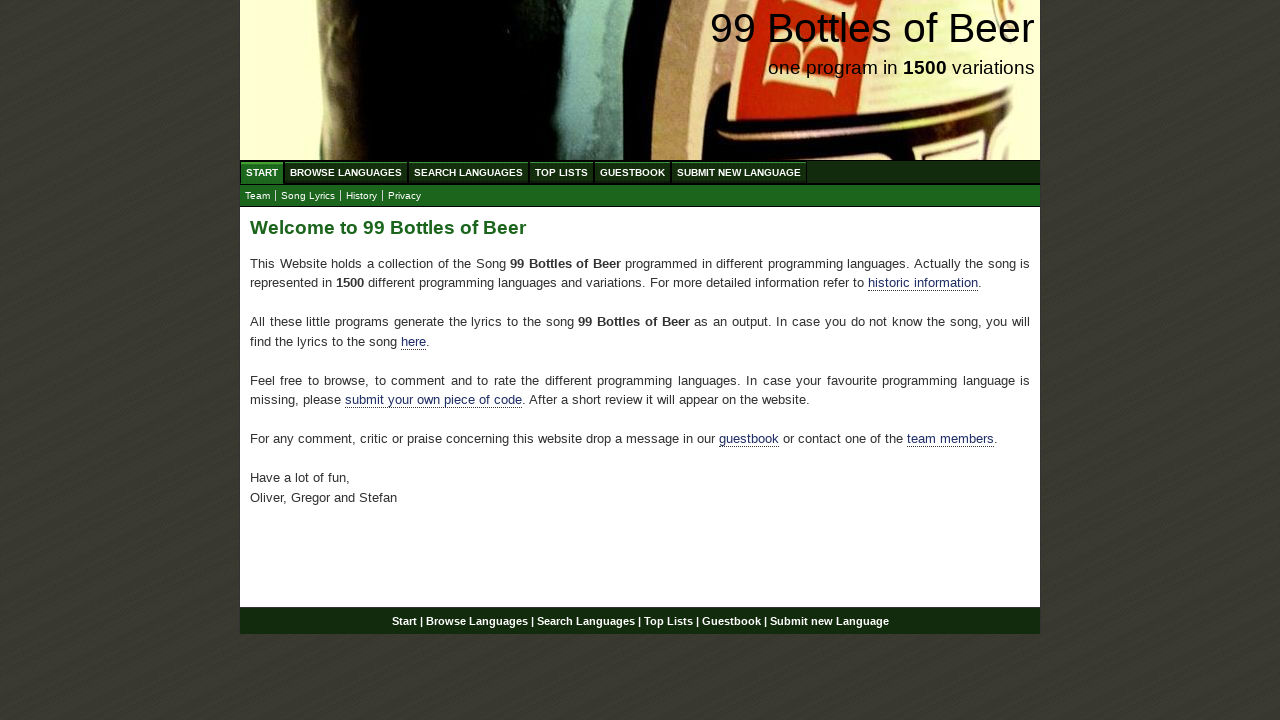

Clicked on 'Browse Languages' menu item at (346, 172) on xpath=//ul[@id='menu']//a[text()='Browse Languages']
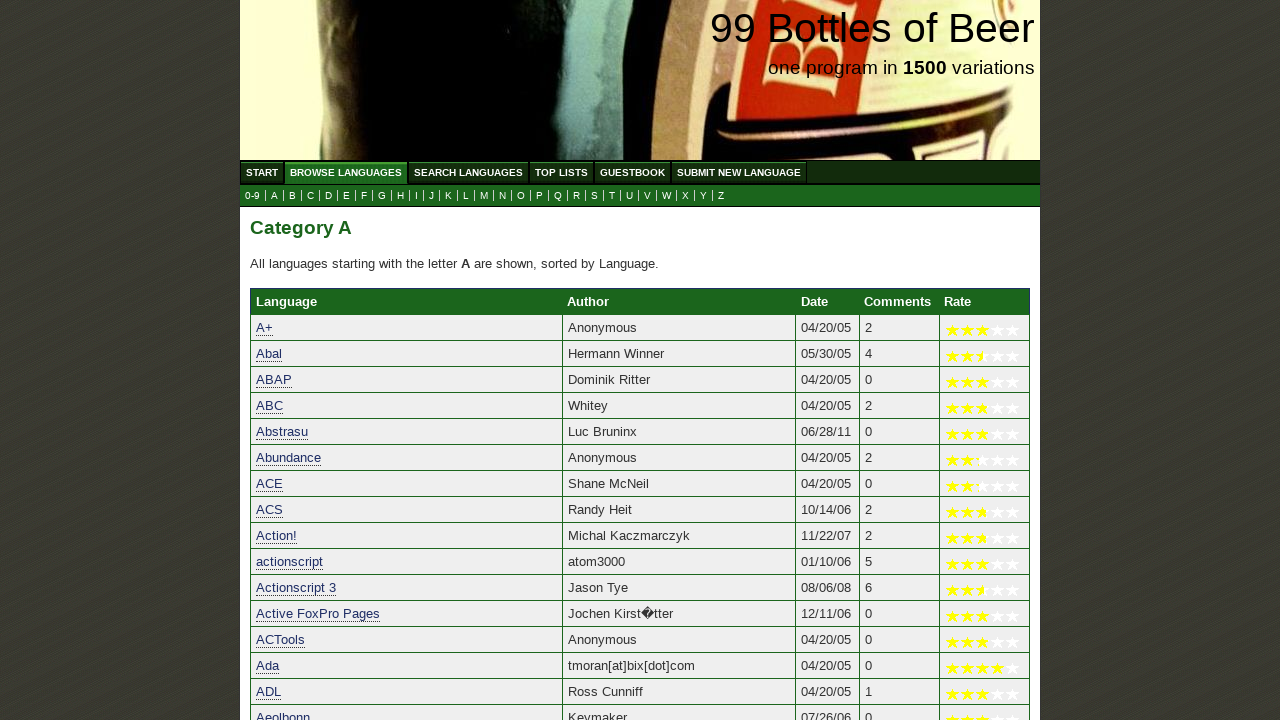

Clicked on submenu 'M' at (484, 196) on xpath=//ul[@id='submenu']//a[text()='M']
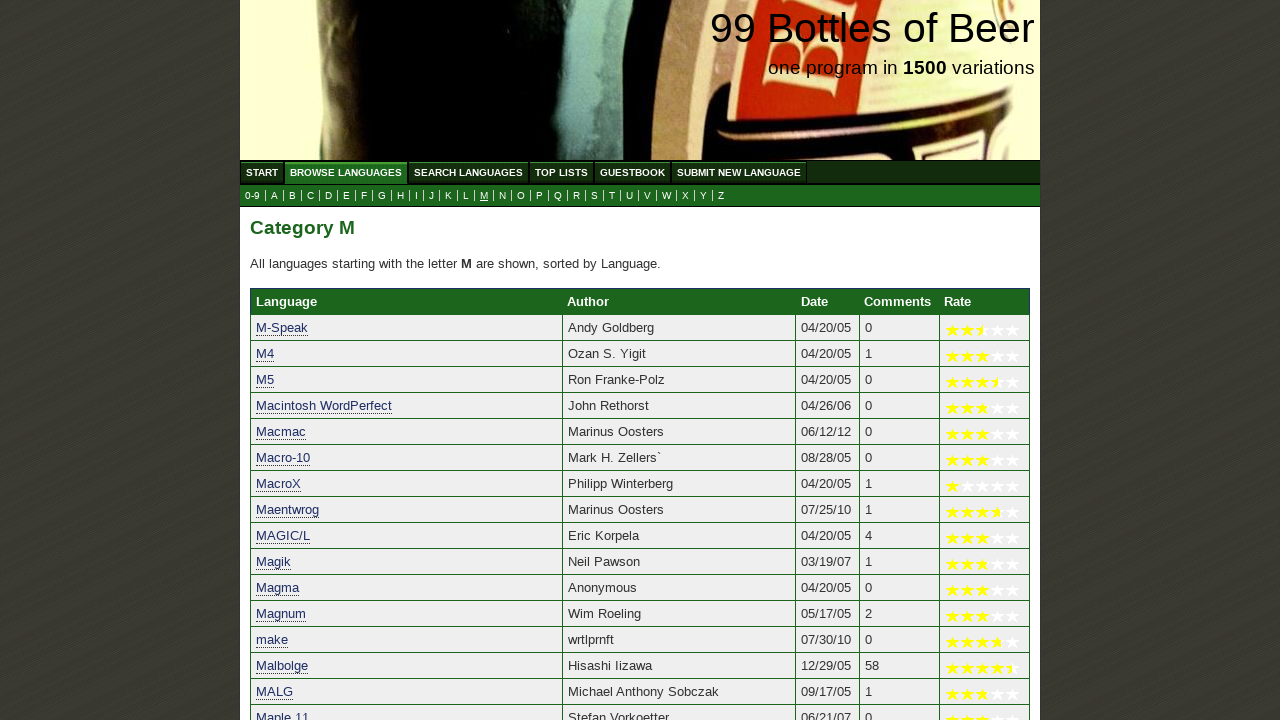

Located the last language entry in the table
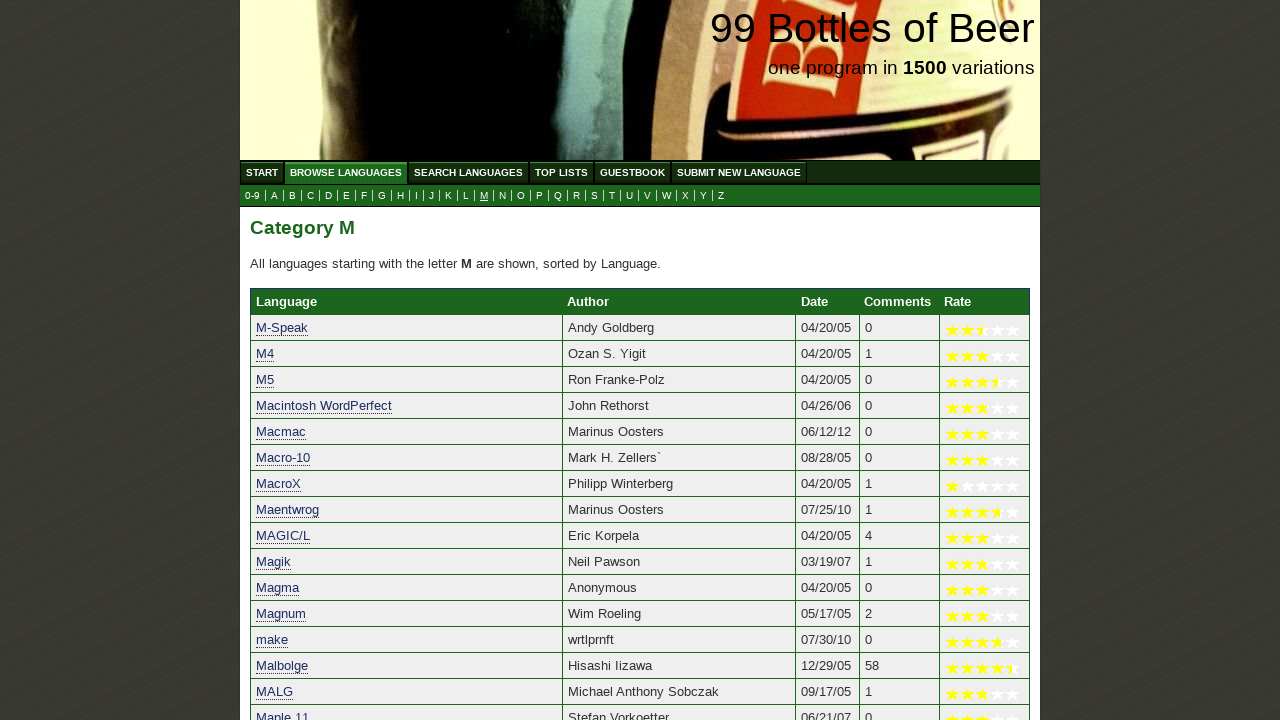

Verified that the last programming language in submenu M is MySQL
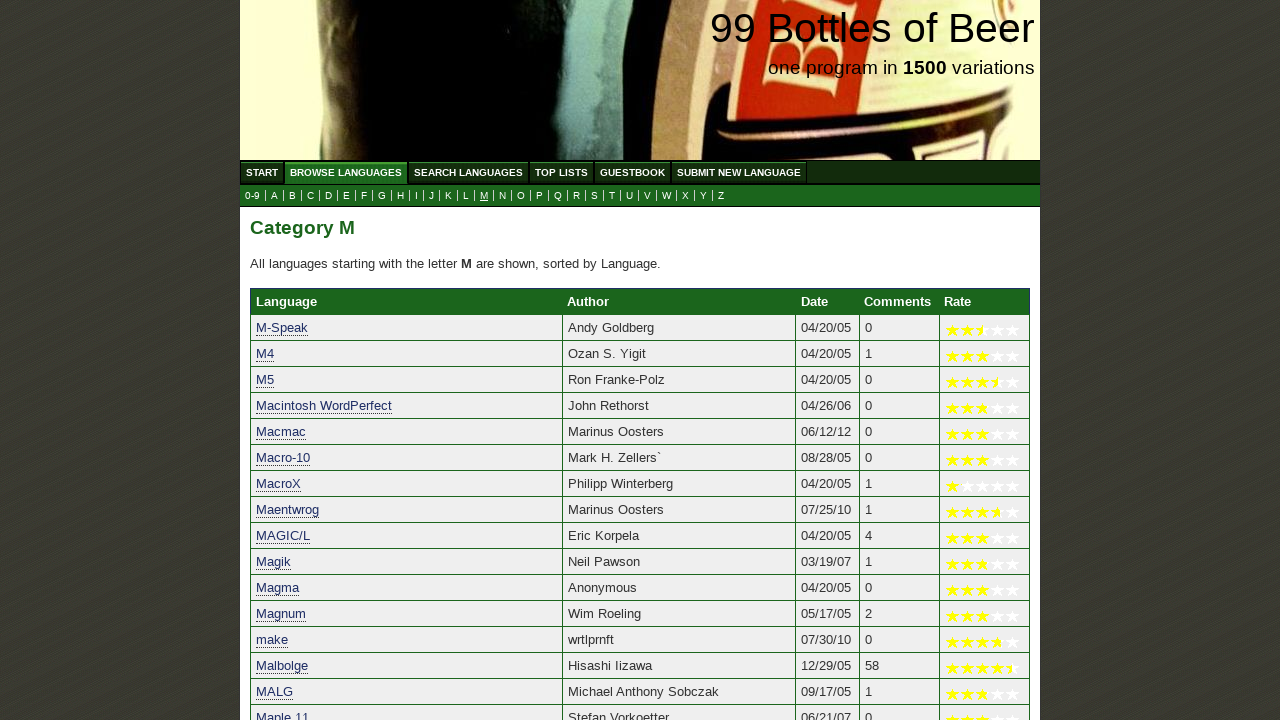

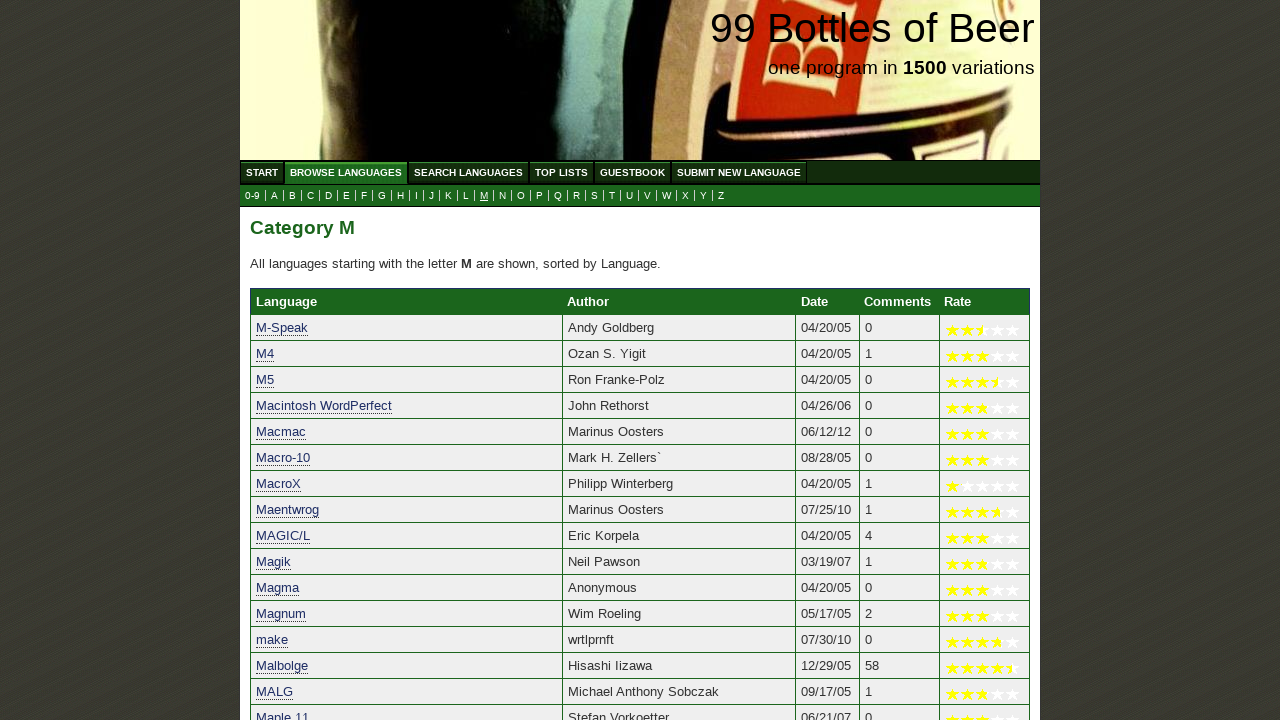